Tests window handling by clicking a link that opens a new tab, switching to the new tab, and verifying the new tab's title is "New Window"

Starting URL: https://the-internet.herokuapp.com/windows

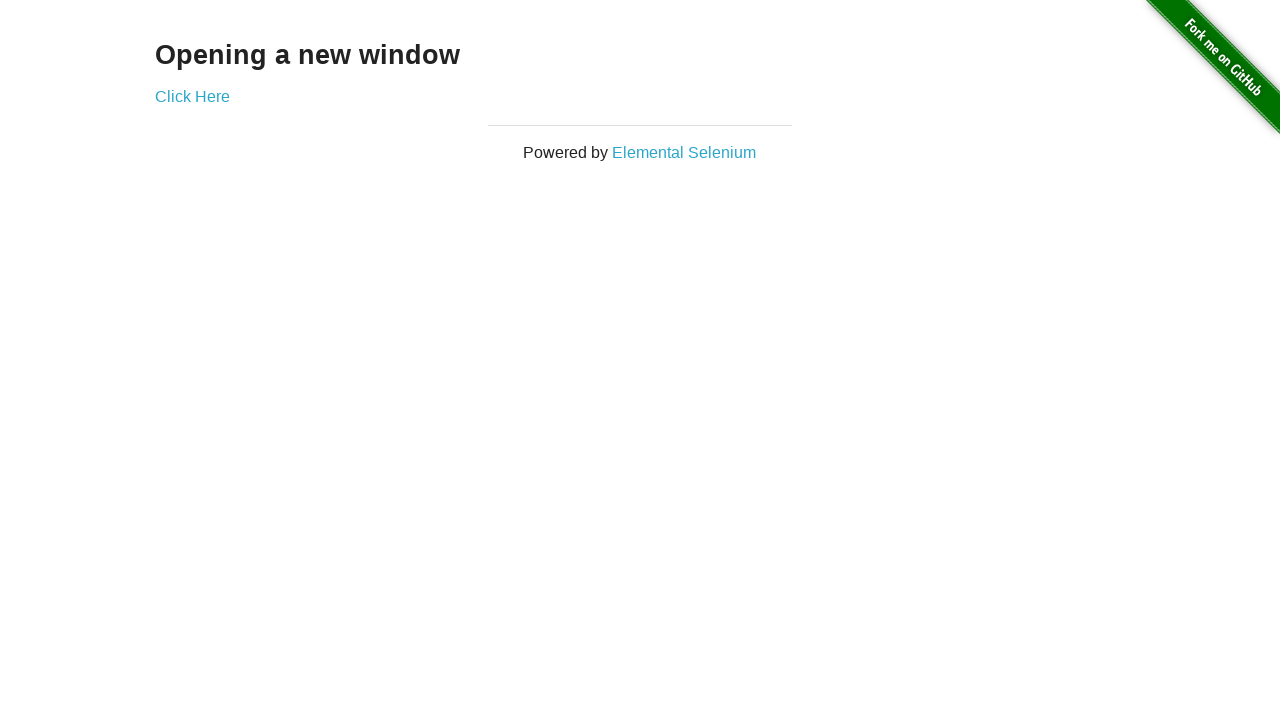

Clicked 'Click Here' link to open new tab at (192, 96) on text=Click Here
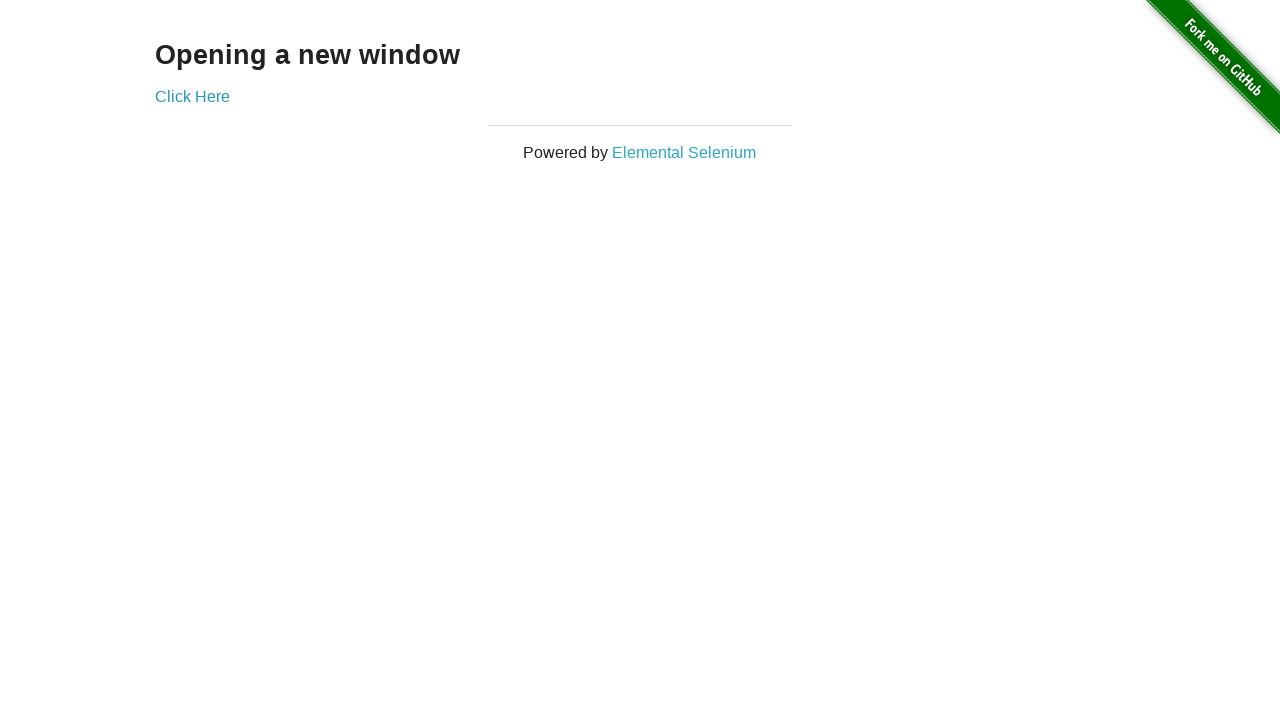

Captured new page object from context
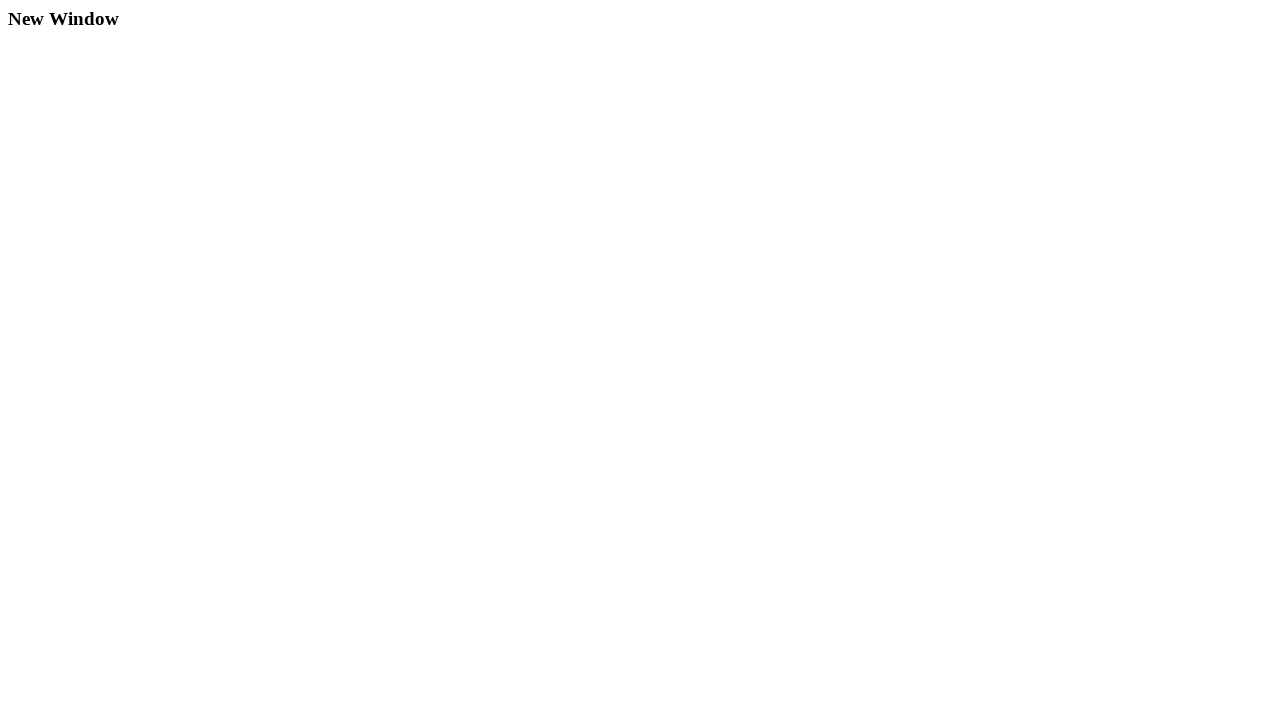

New page finished loading
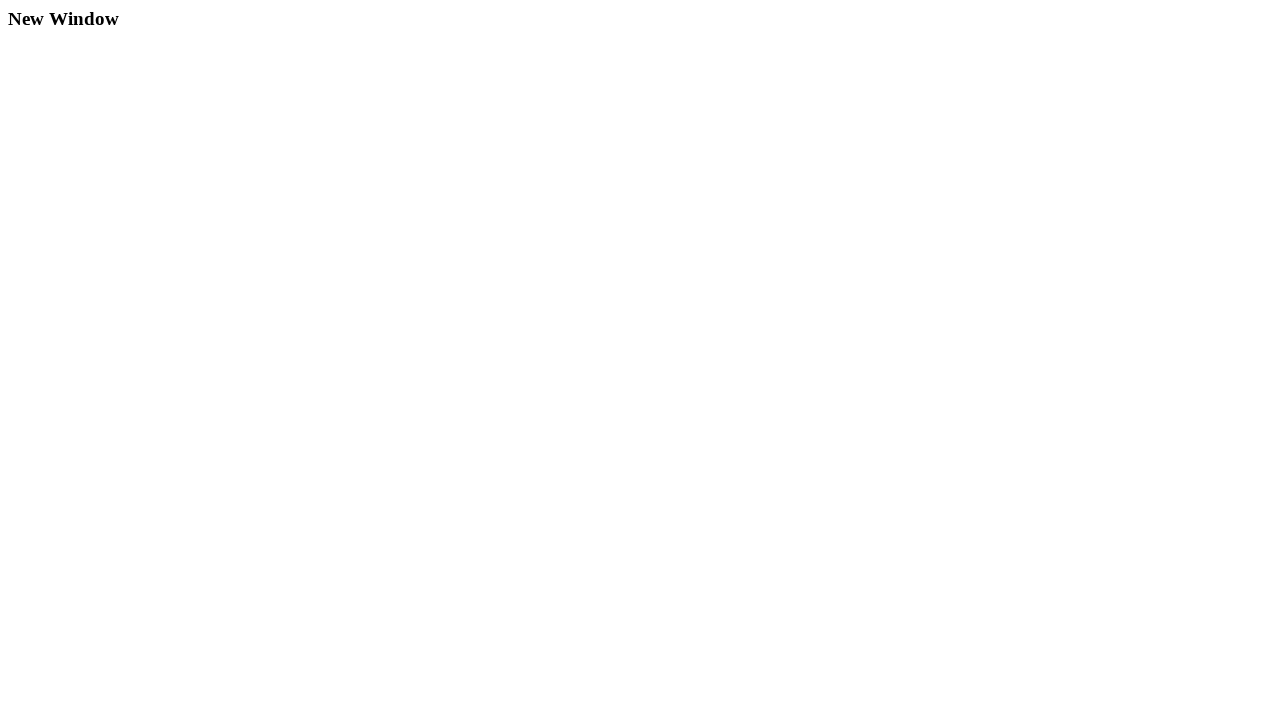

Verified new page title is 'New Window'
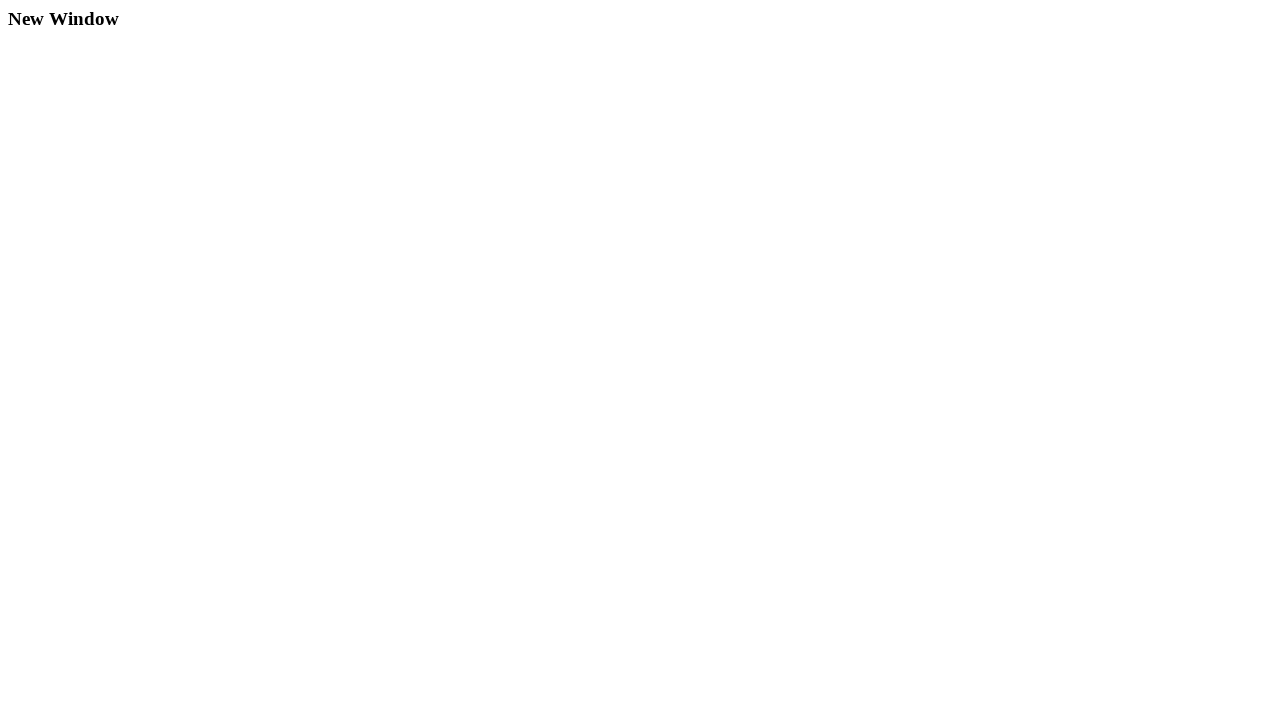

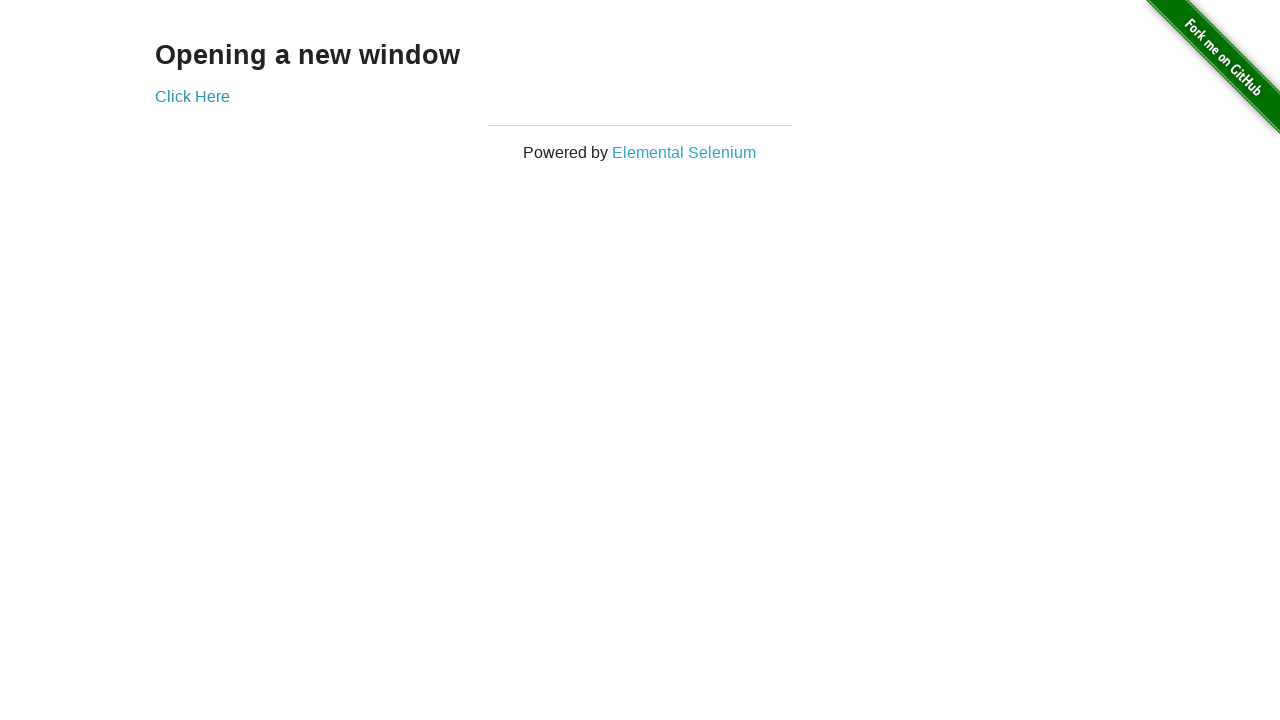